Tests alert handling functionality by clicking a button that triggers an alert and then accepting it

Starting URL: http://formy-project.herokuapp.com/switch-window

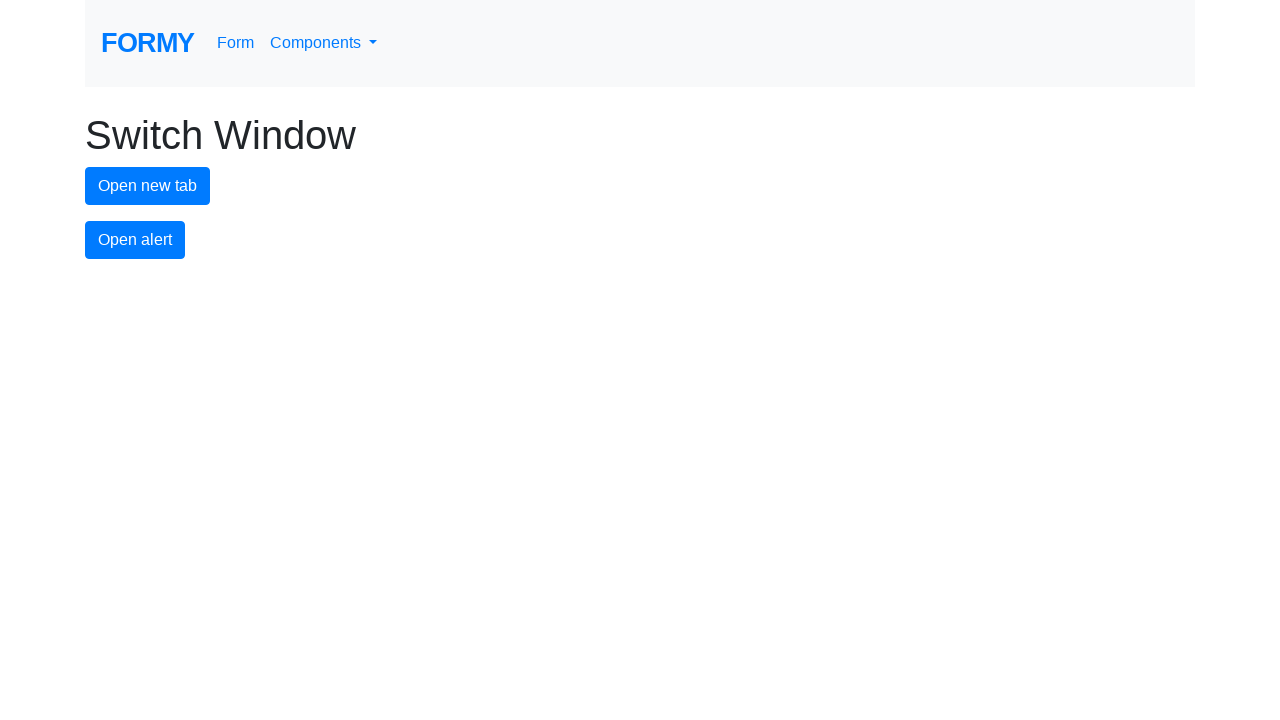

Clicked alert button to trigger alert at (135, 240) on #alert-button
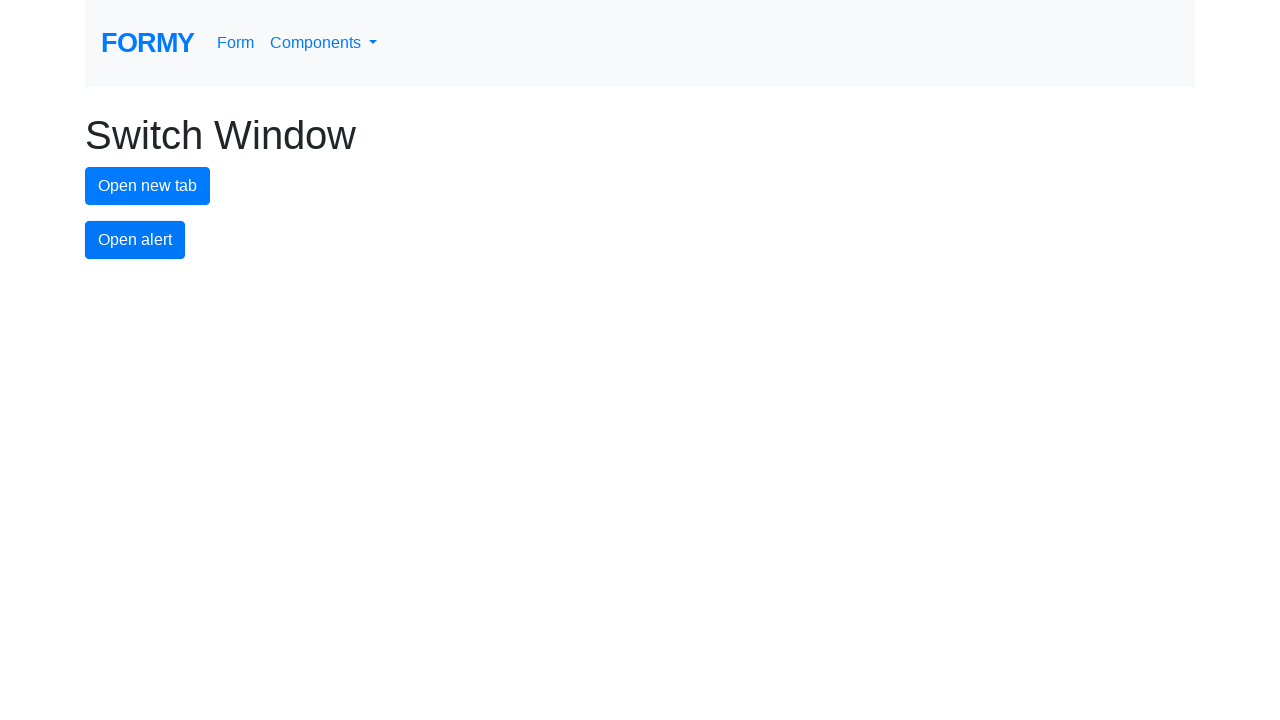

Set up dialog handler to accept alerts
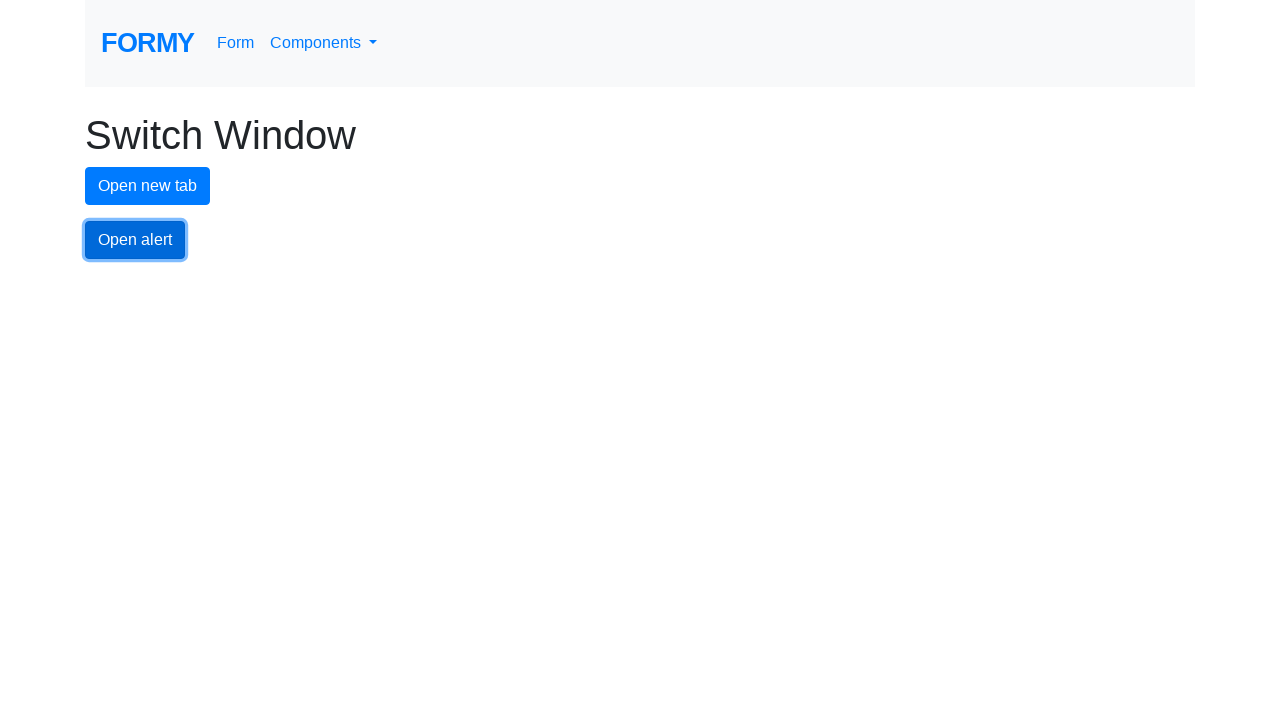

Clicked alert button again to test dialog handler at (135, 240) on #alert-button
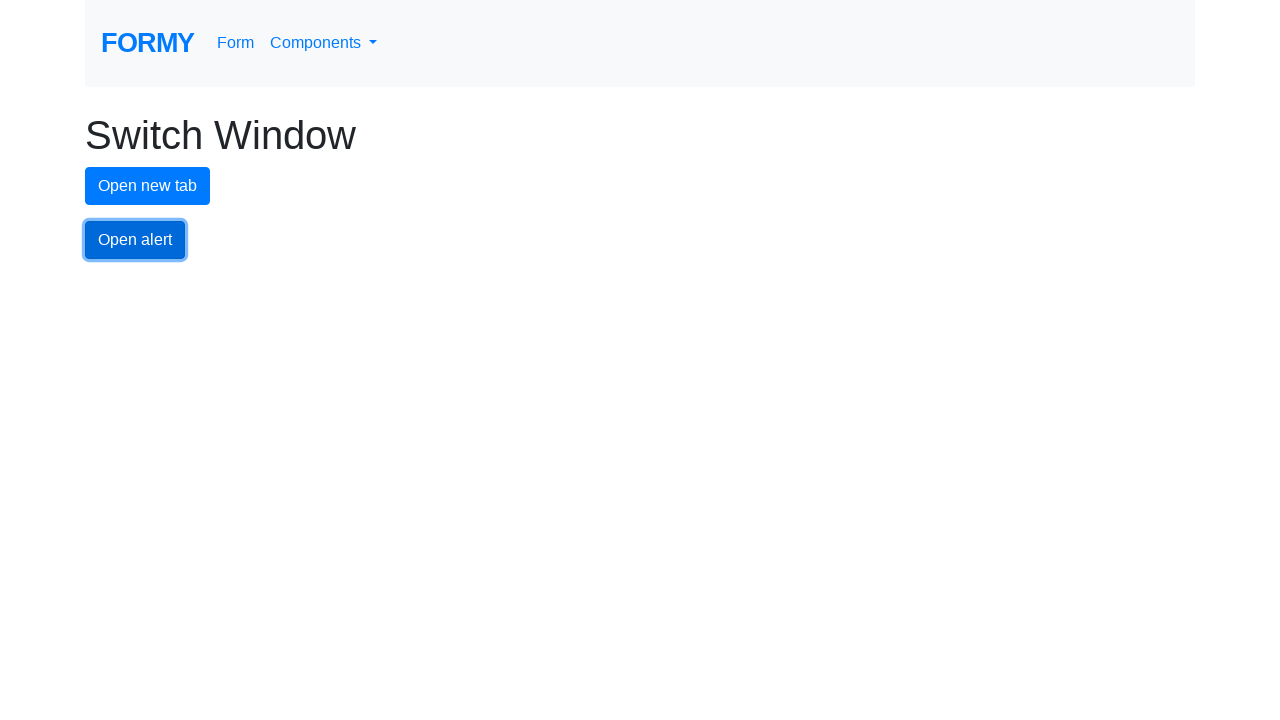

Waited for alert to be handled
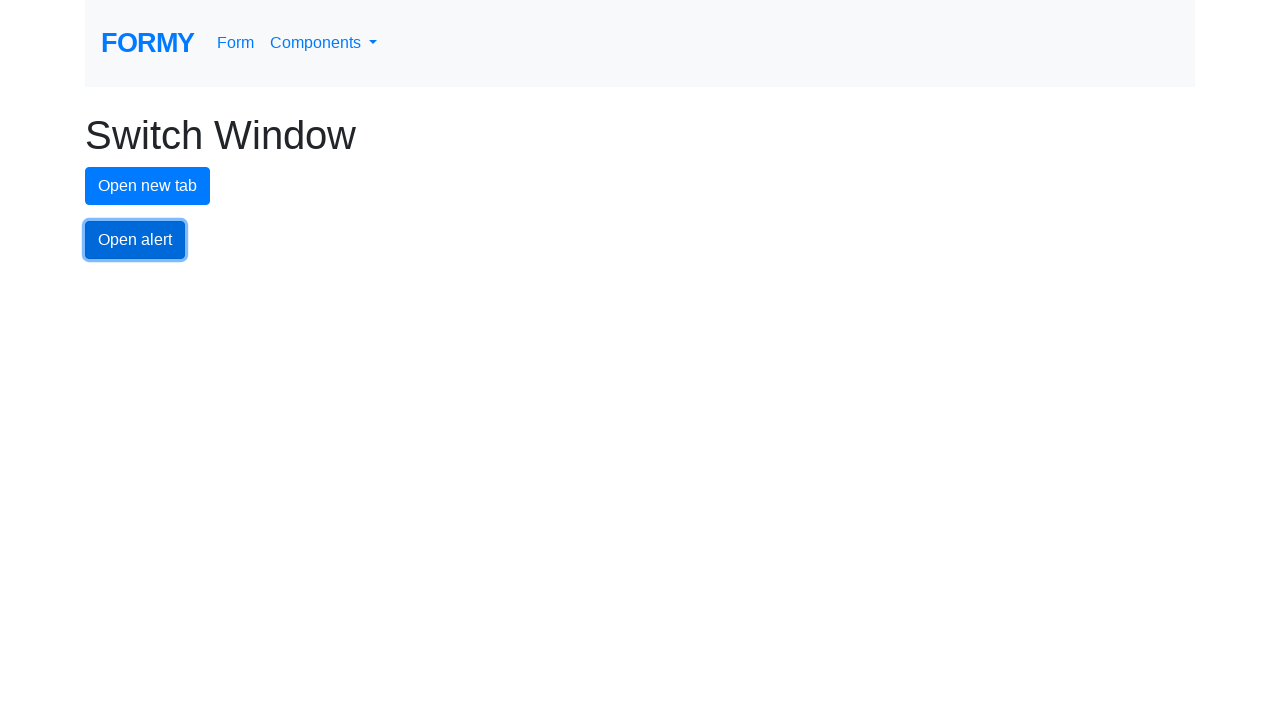

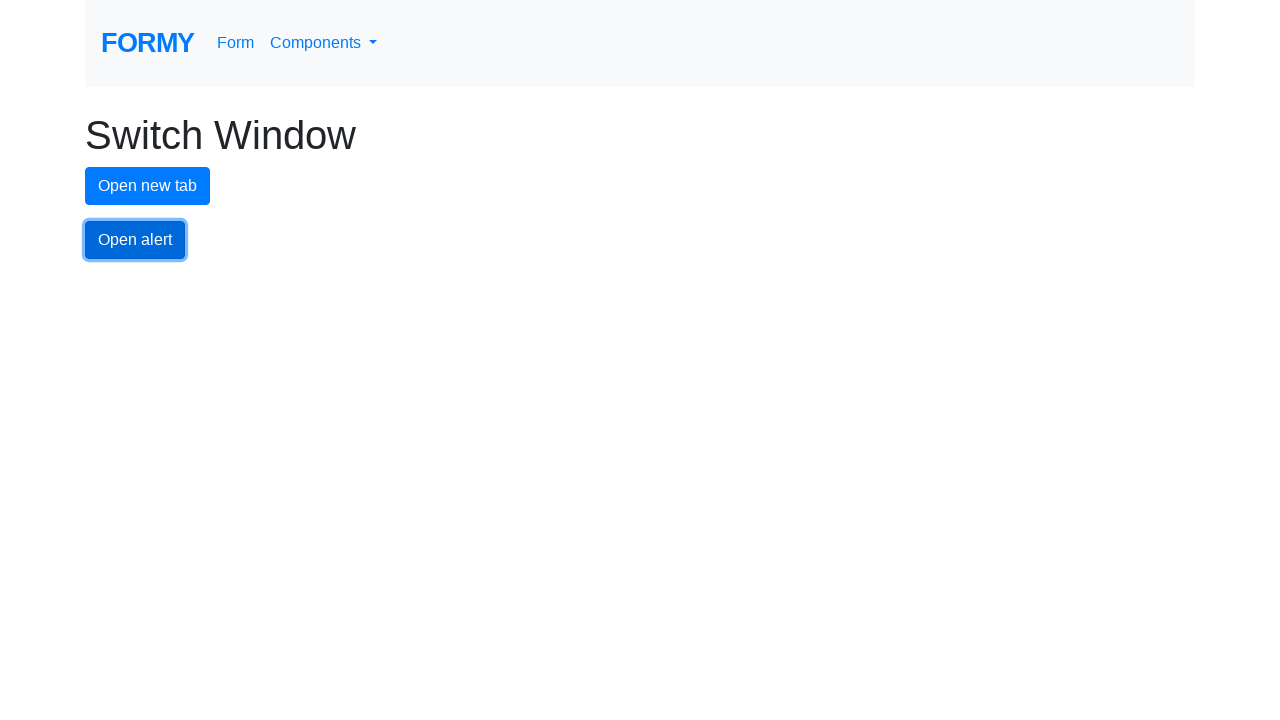